Tests JavaScript alert handling by triggering and interacting with three types of alerts: simple alert, confirmation dialog, and prompt dialog

Starting URL: https://the-internet.herokuapp.com/javascript_alerts

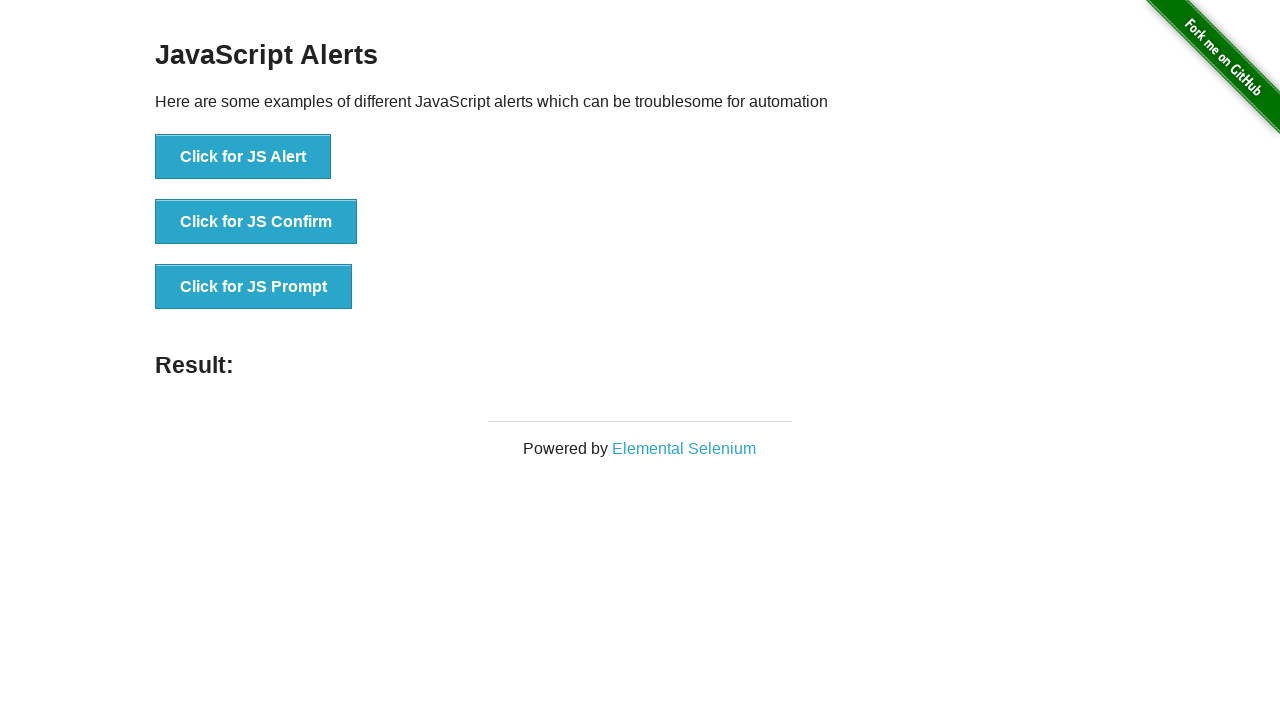

Clicked button to trigger simple JS alert at (243, 157) on xpath=//button[text()='Click for JS Alert']
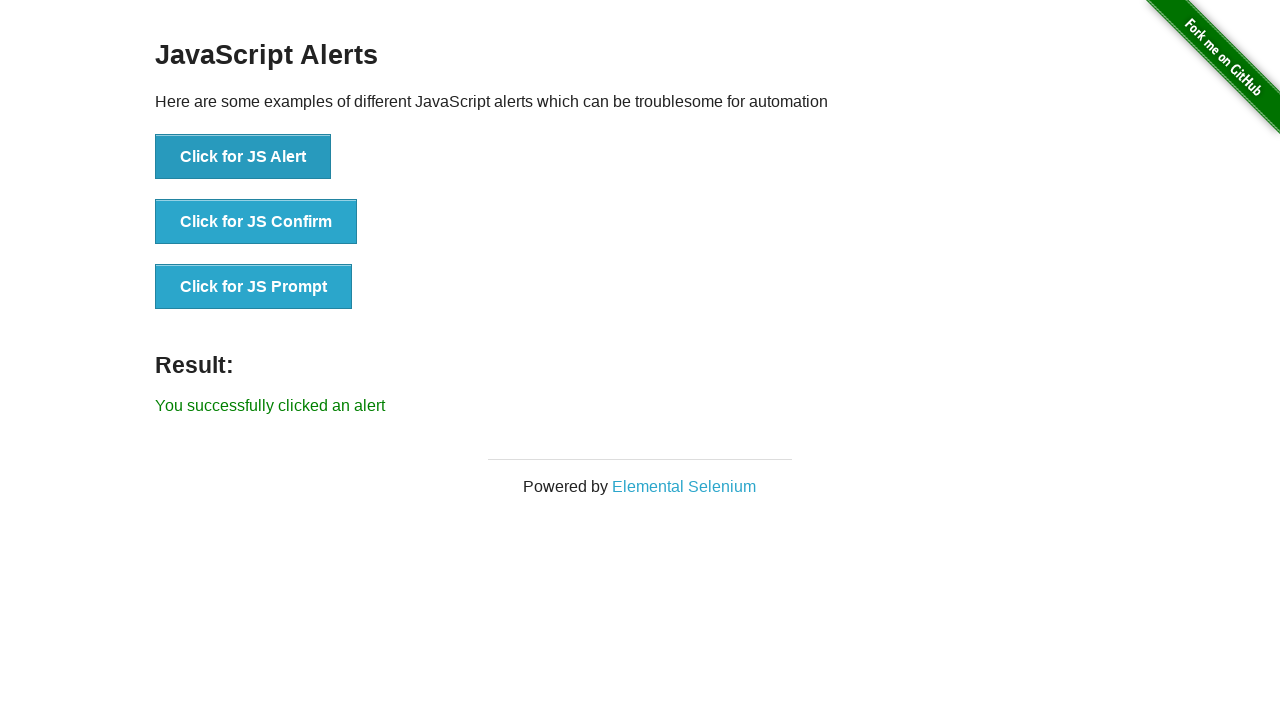

Set up dialog handler to accept alerts
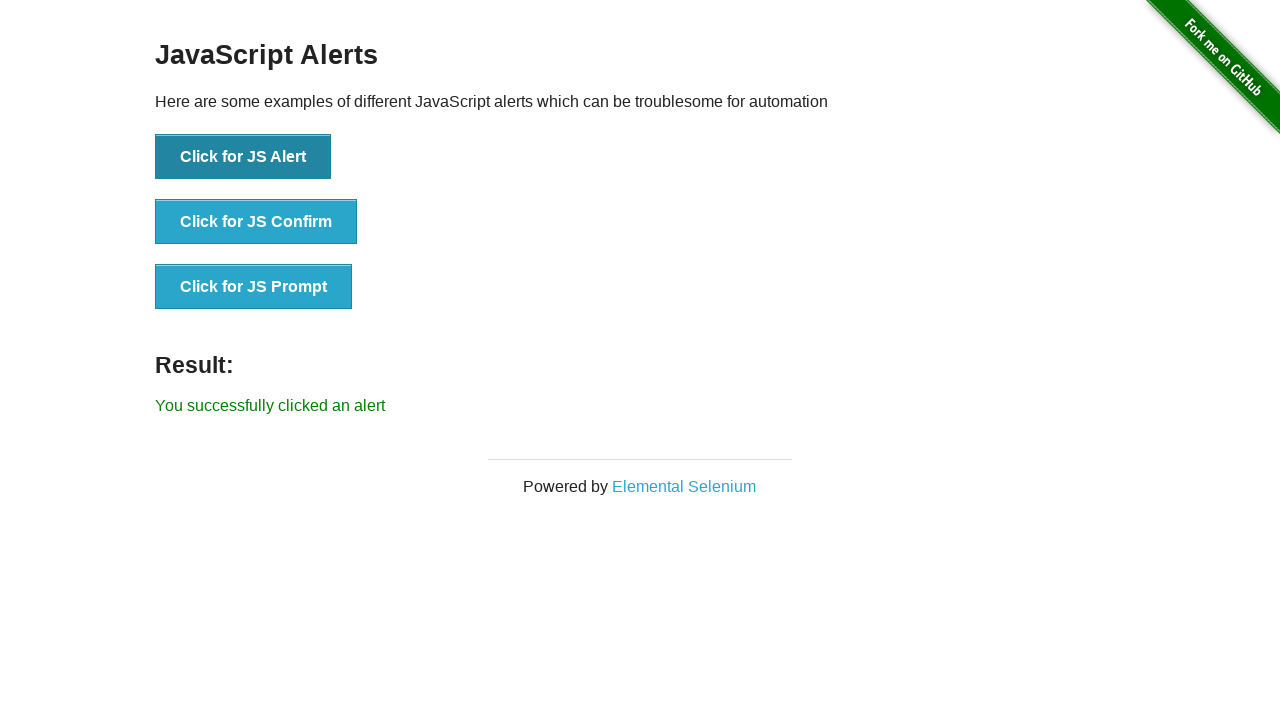

Waited 500ms for alert to be processed
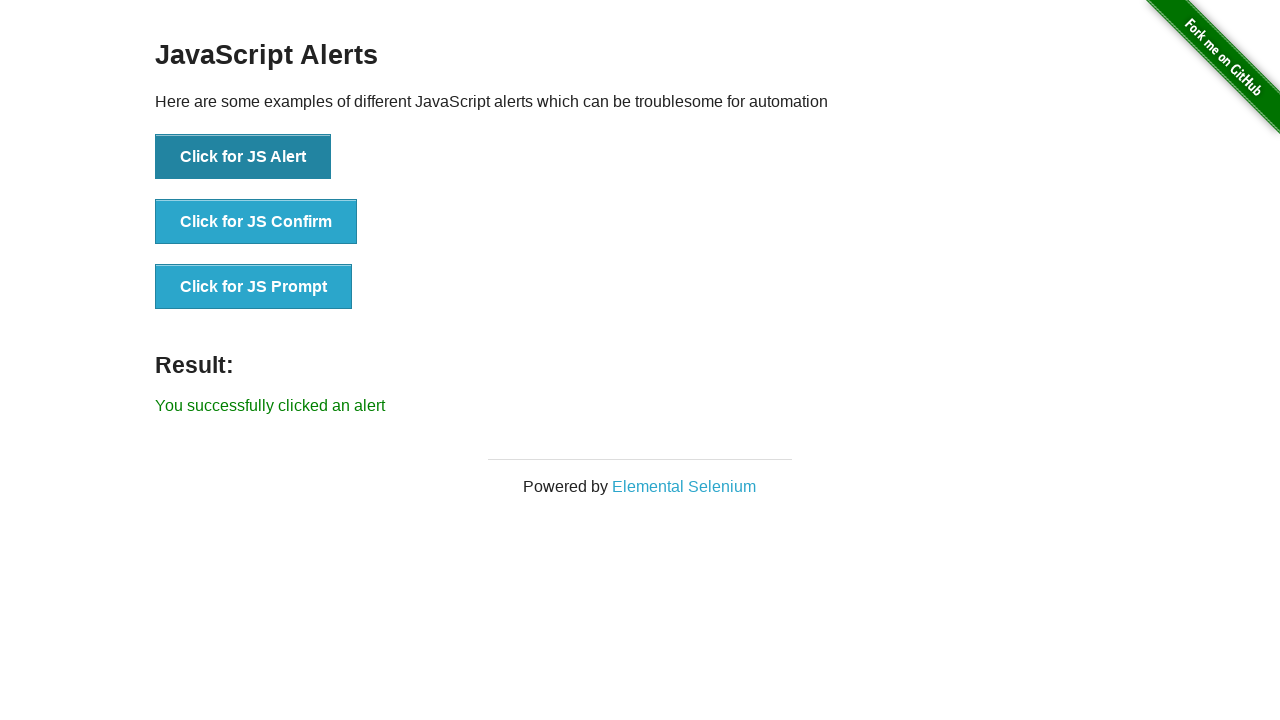

Clicked button to trigger JS confirm dialog at (256, 222) on xpath=//button[text()='Click for JS Confirm']
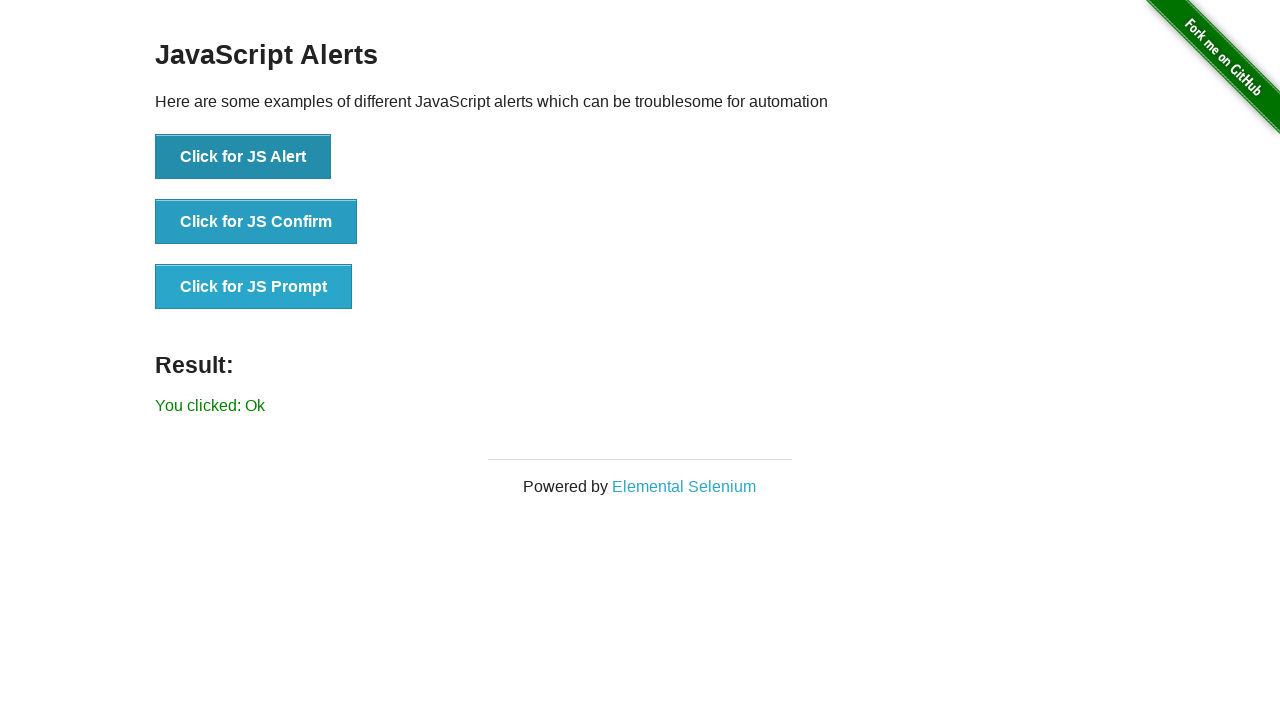

Set up dialog handler to accept confirmation
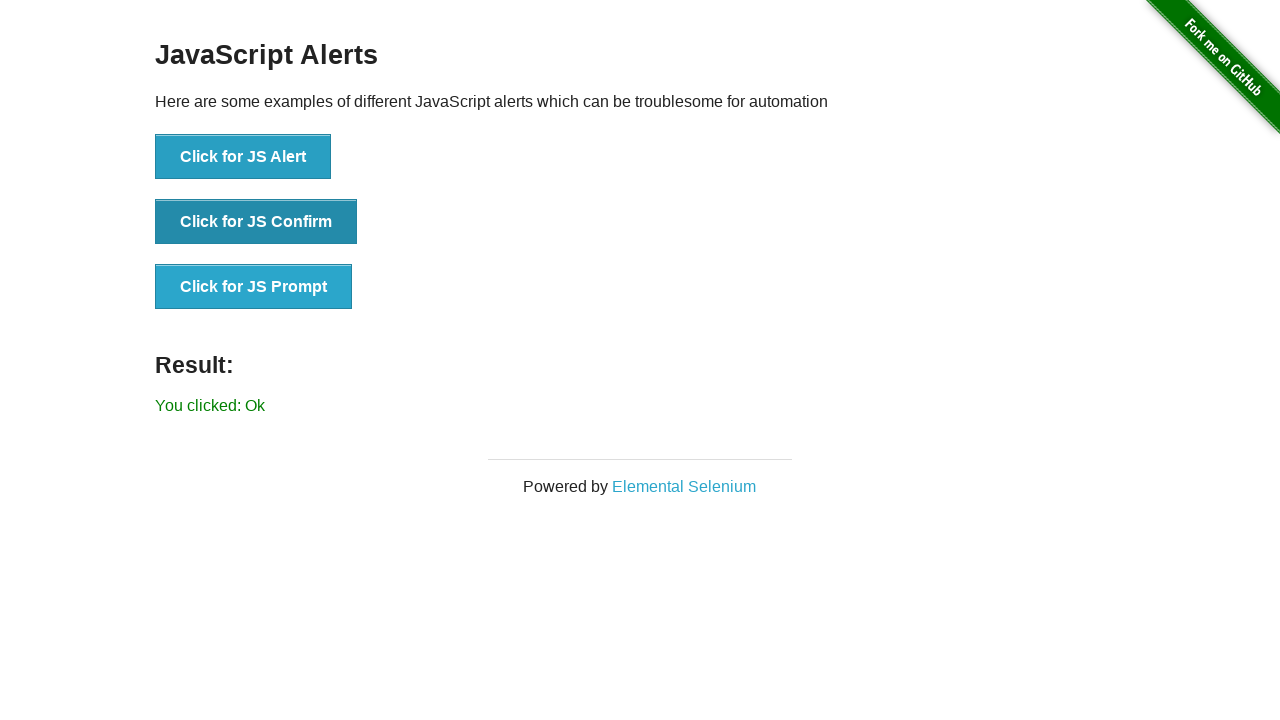

Waited 500ms for confirmation dialog to be processed
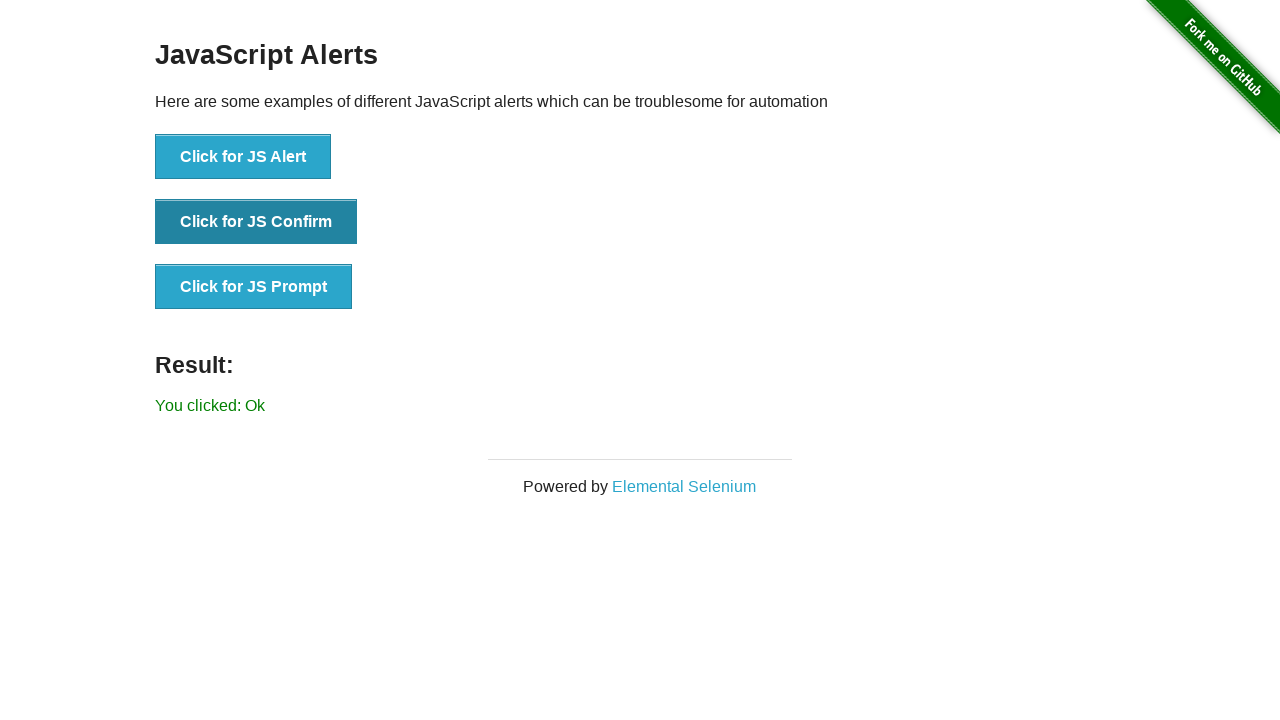

Set up dialog handler to accept prompt with 'Test Automation' text
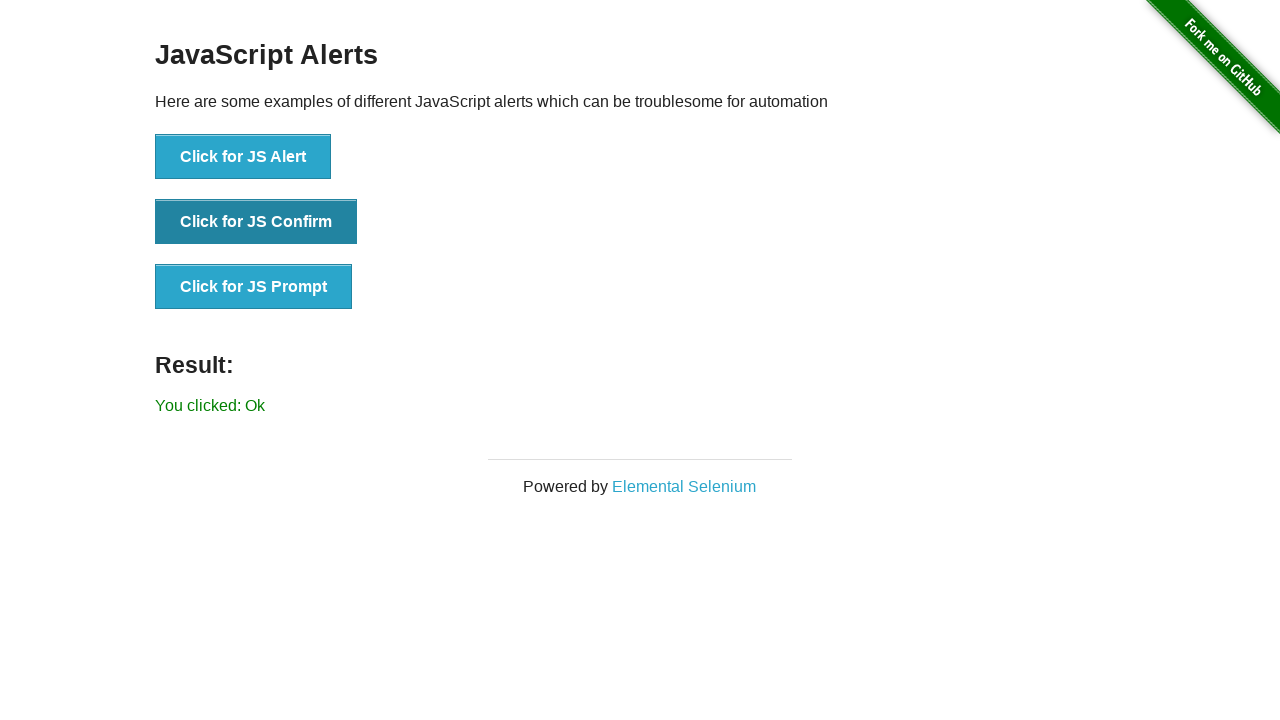

Clicked button to trigger JS prompt dialog at (254, 287) on xpath=//button[text()='Click for JS Prompt']
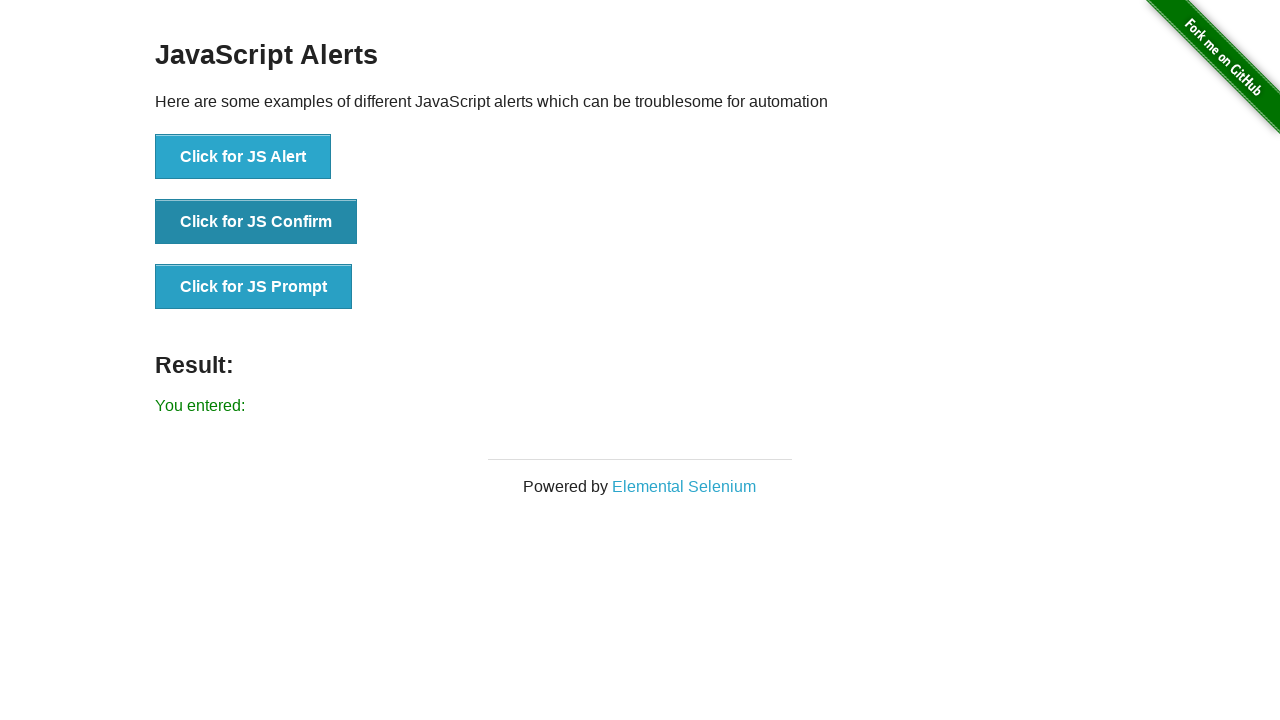

Waited 500ms for prompt dialog to be processed
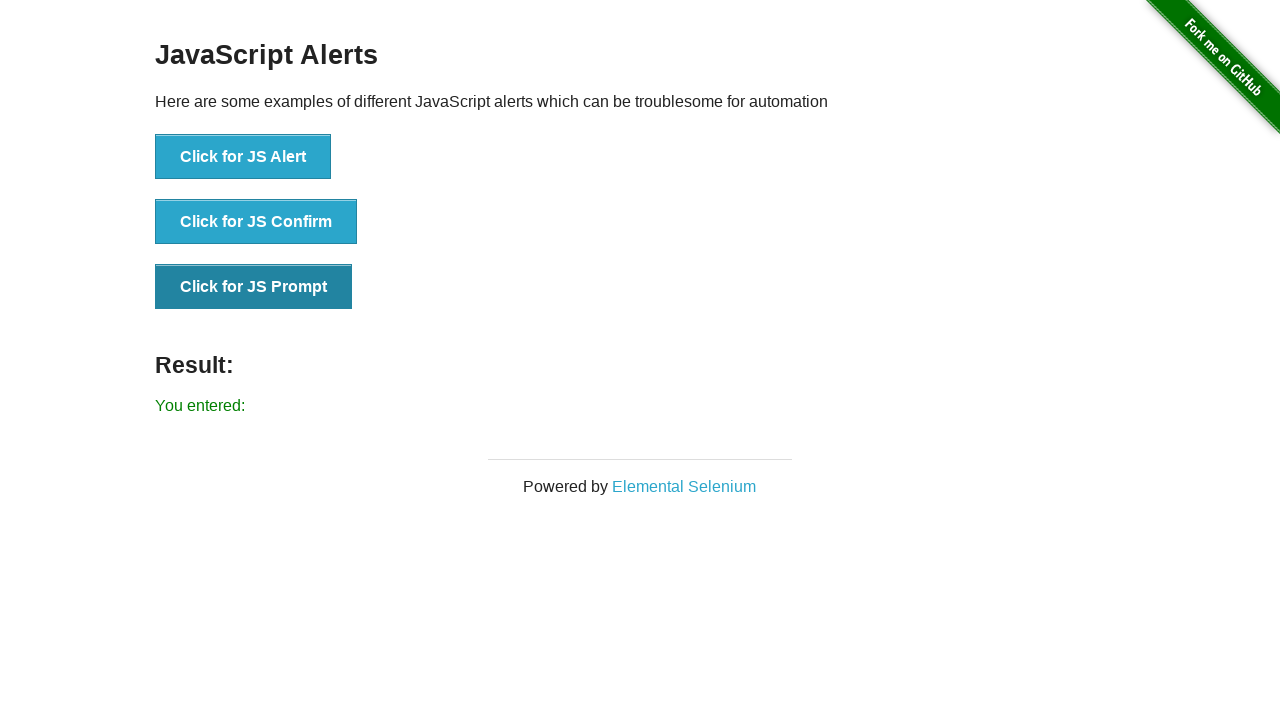

Retrieved result text: You entered: 
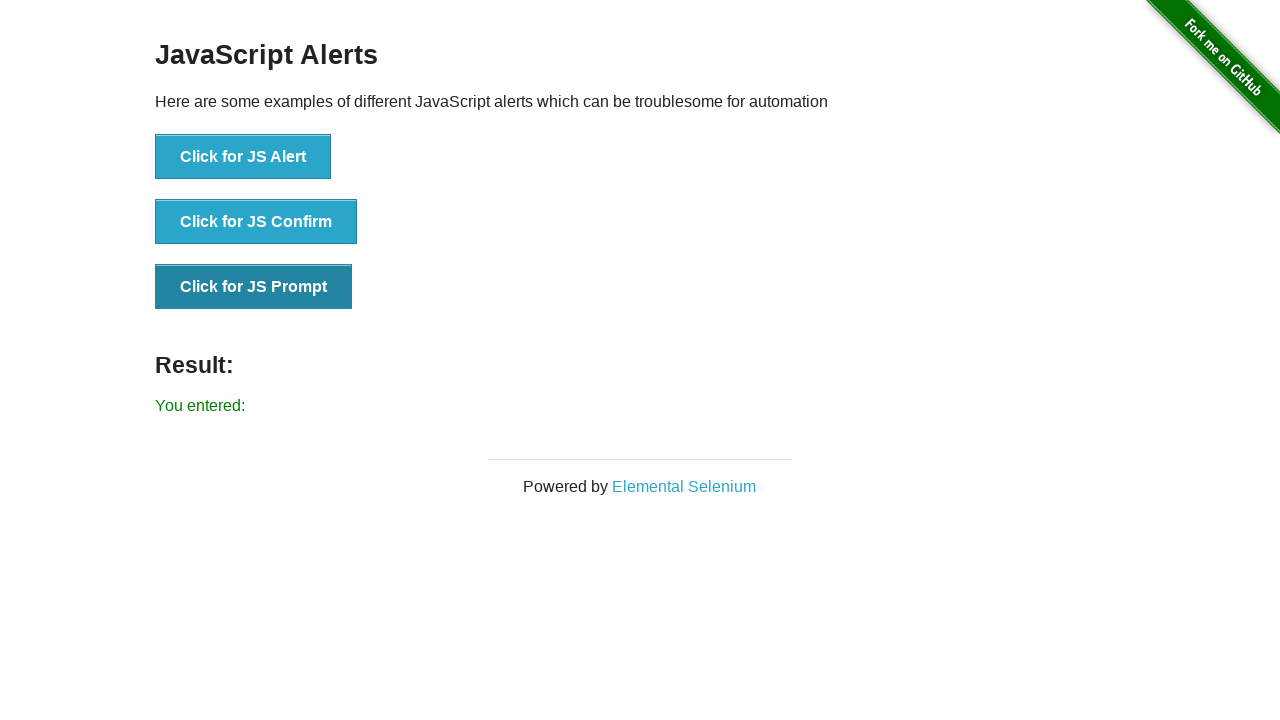

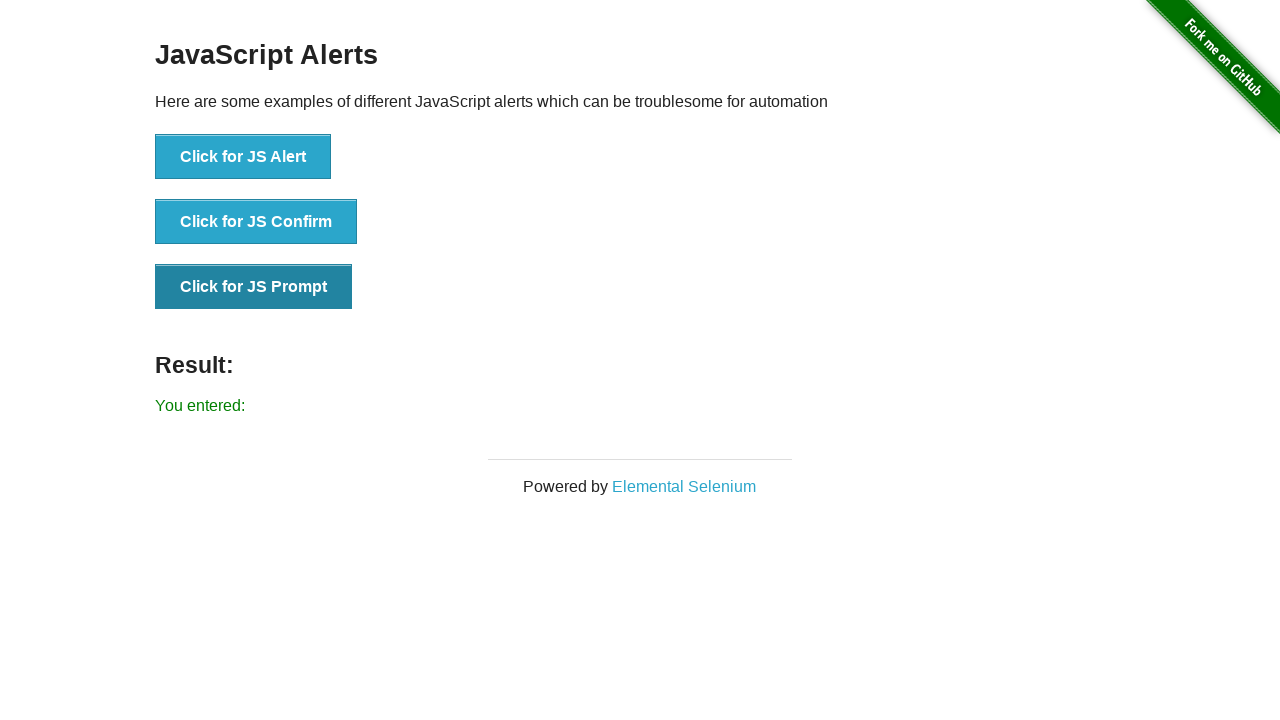